Tests JavaScript confirm dialog by clicking a button that triggers a confirm alert, dismissing it (clicking Cancel), and verifying the result message does not contain "successfuly"

Starting URL: https://testcenter.techproeducation.com/index.php?page=javascript-alerts

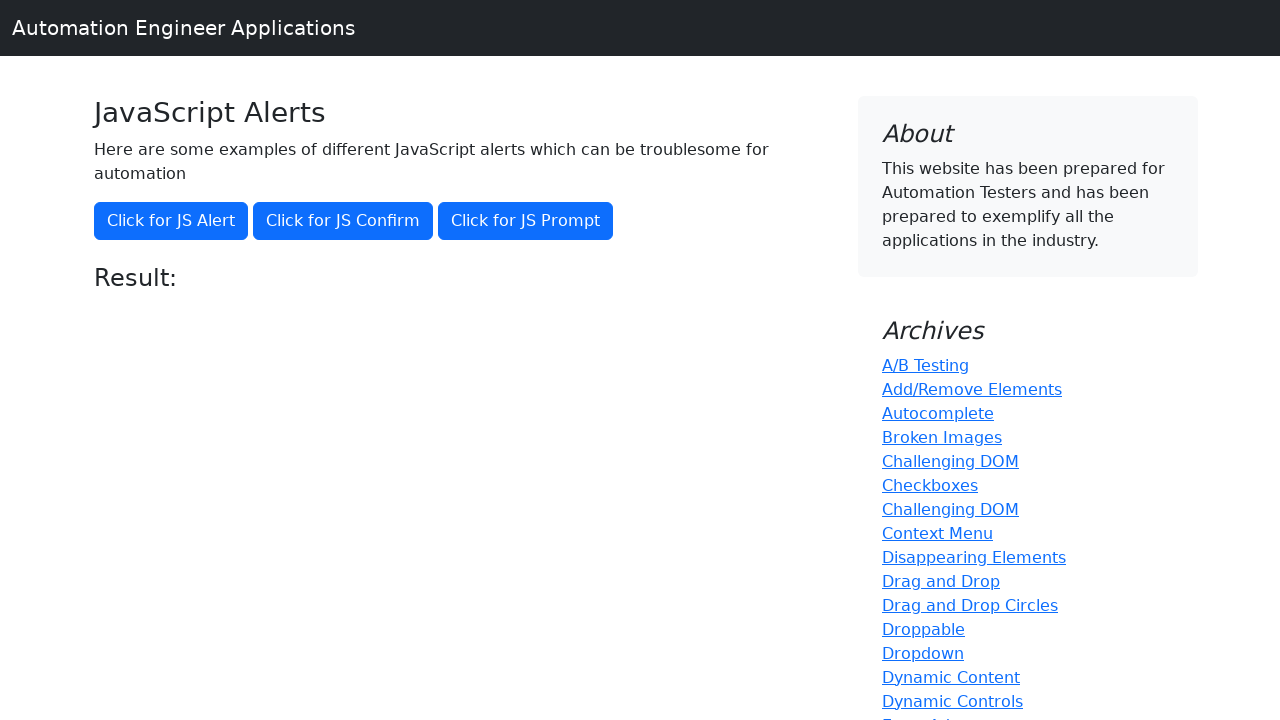

Set up dialog handler to dismiss confirm dialog
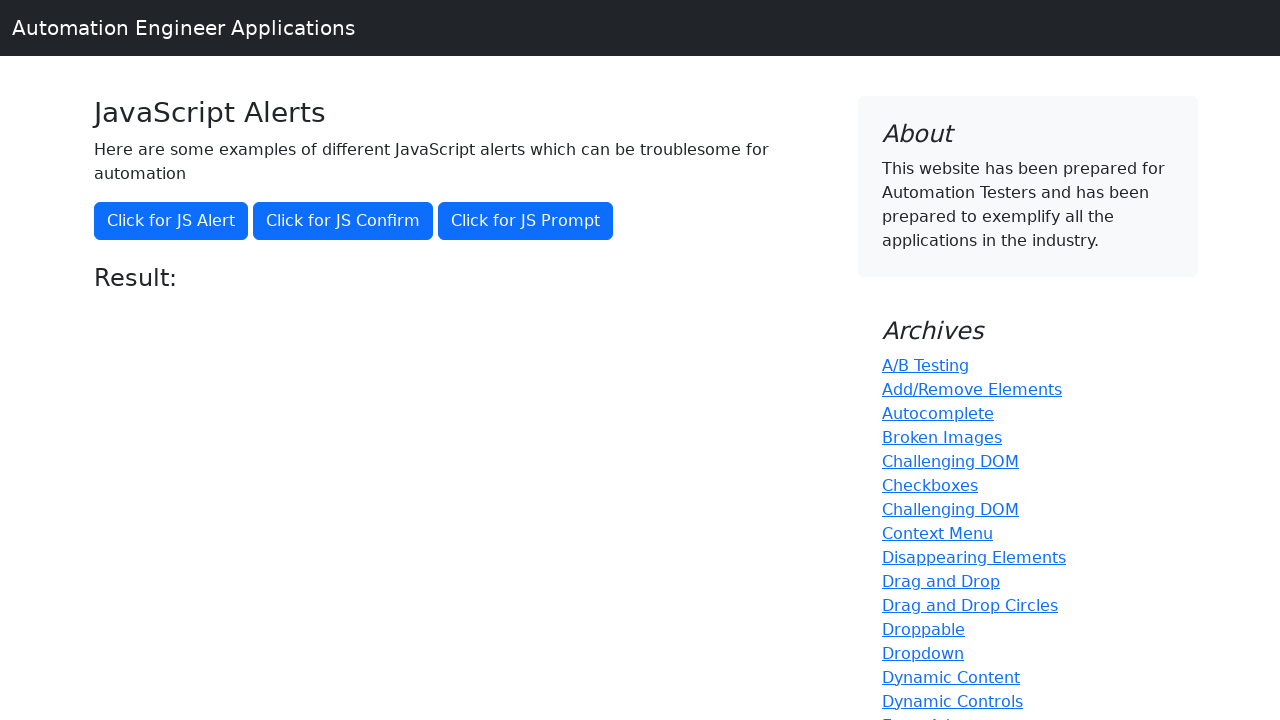

Clicked button to trigger JavaScript confirm dialog at (343, 221) on button[onclick='jsConfirm()']
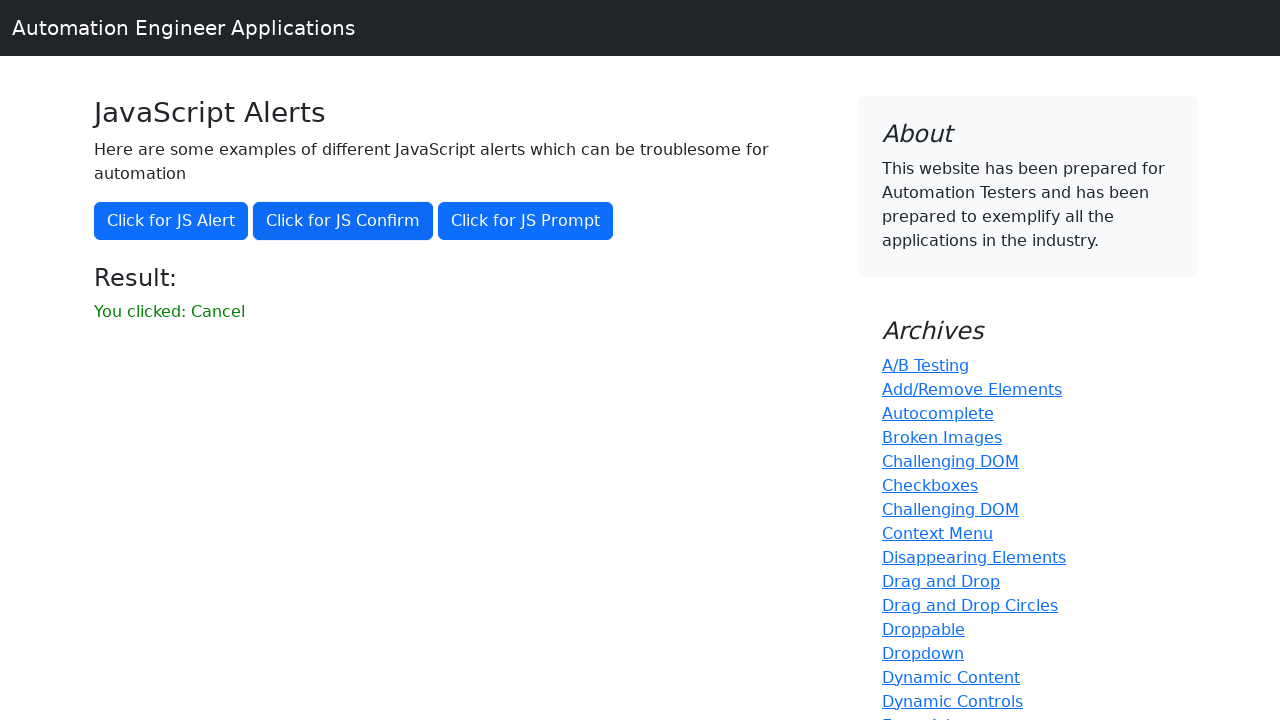

Result message element loaded
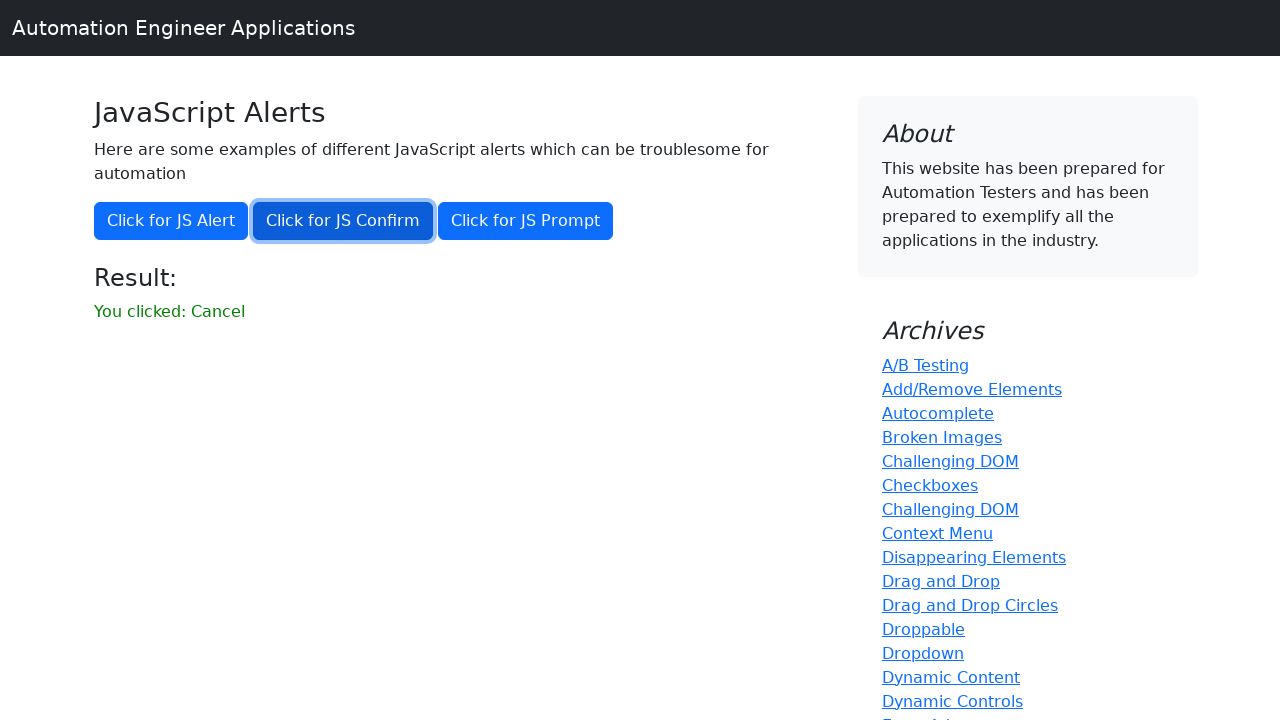

Retrieved result text: 'You clicked: Cancel'
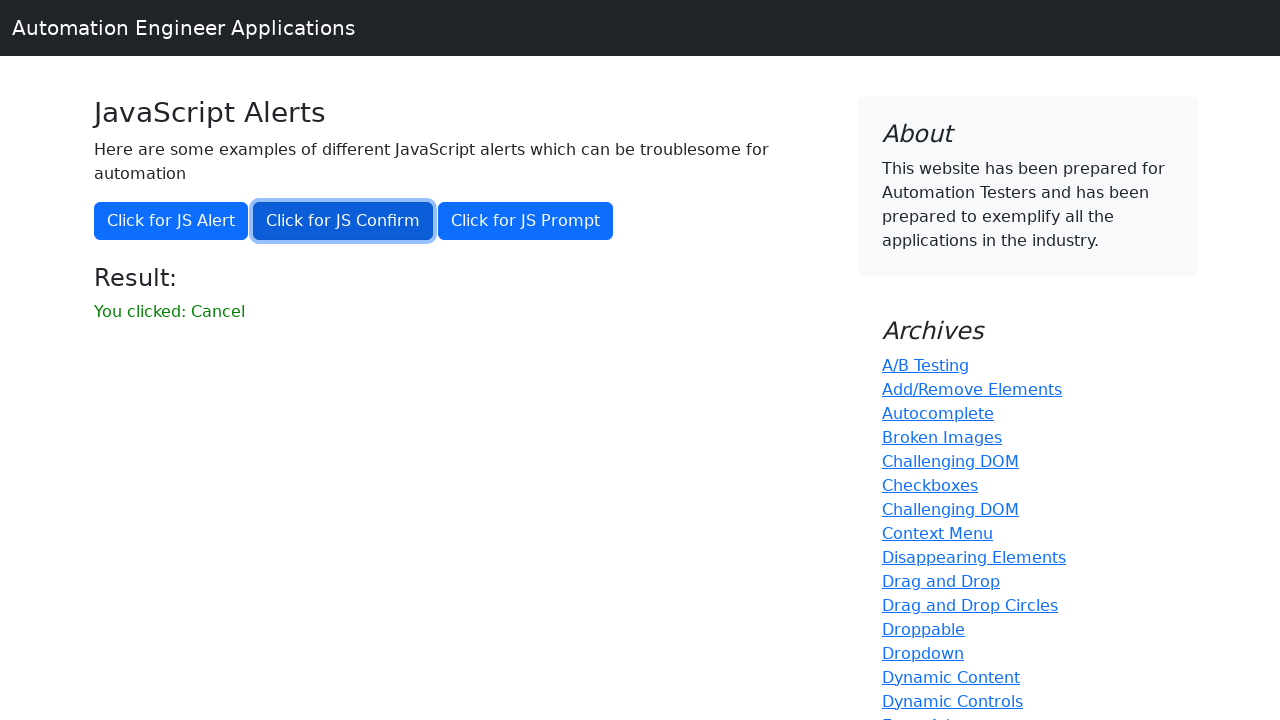

Verified result text does not contain 'successfuly'
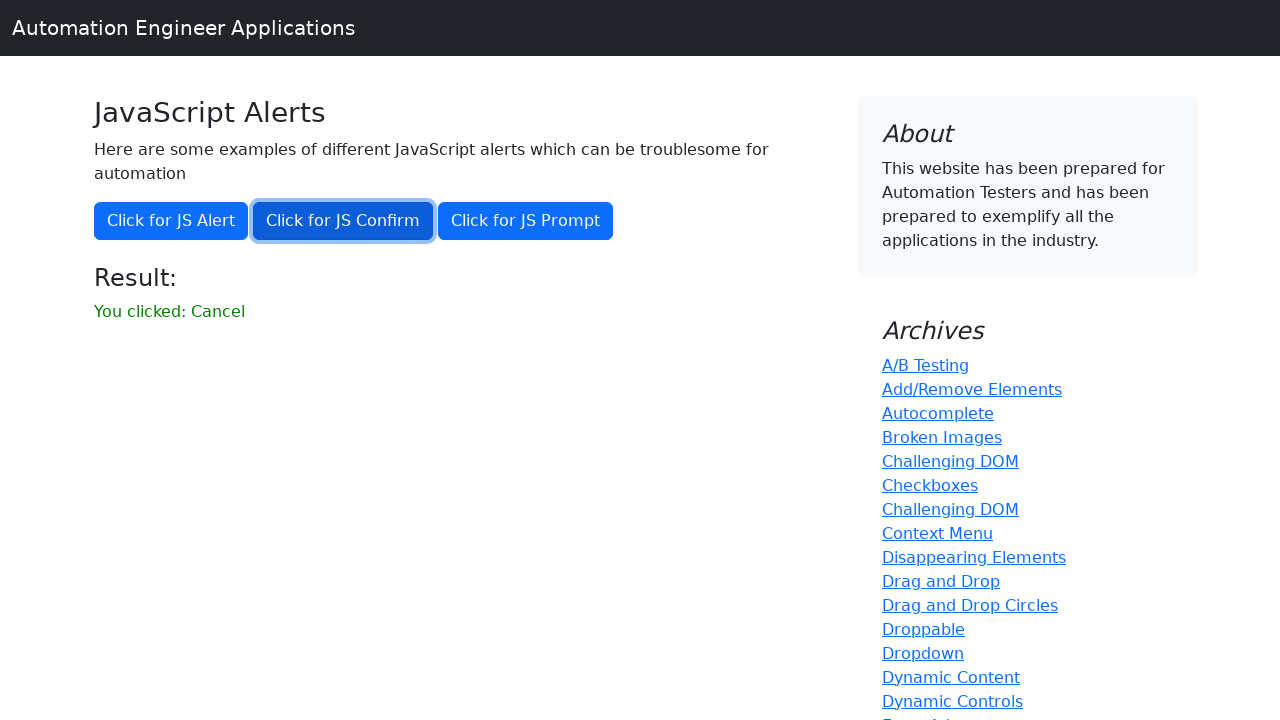

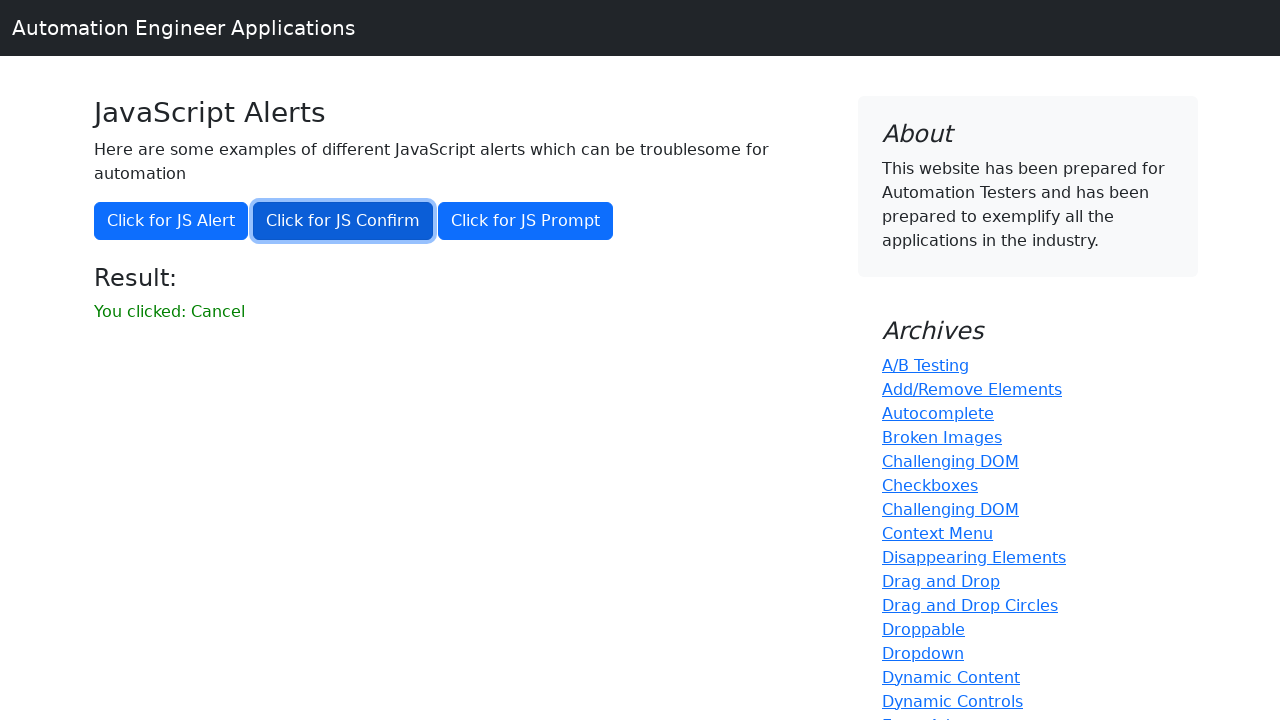